Tests clicking on a valid link on the DemoQA broken links demo page by scrolling to the link element and clicking it

Starting URL: https://demoqa.com/broken

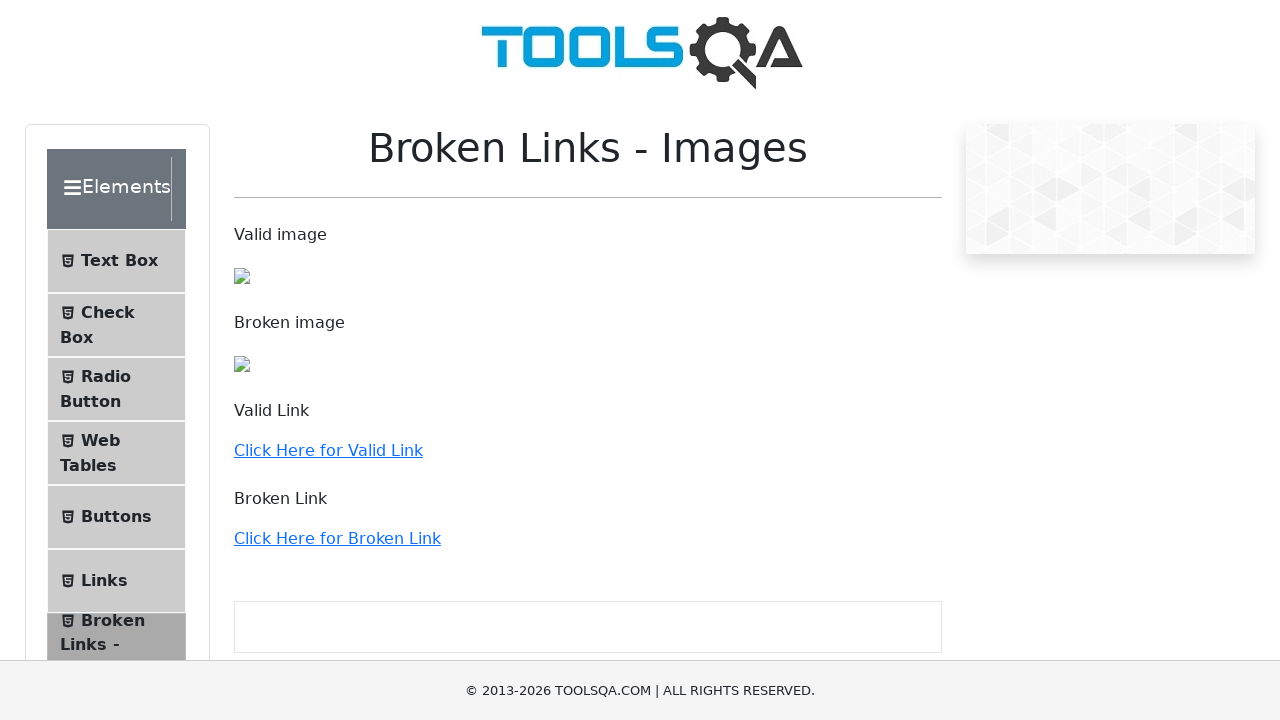

Scrolled to 'Click Here for Valid Link' element
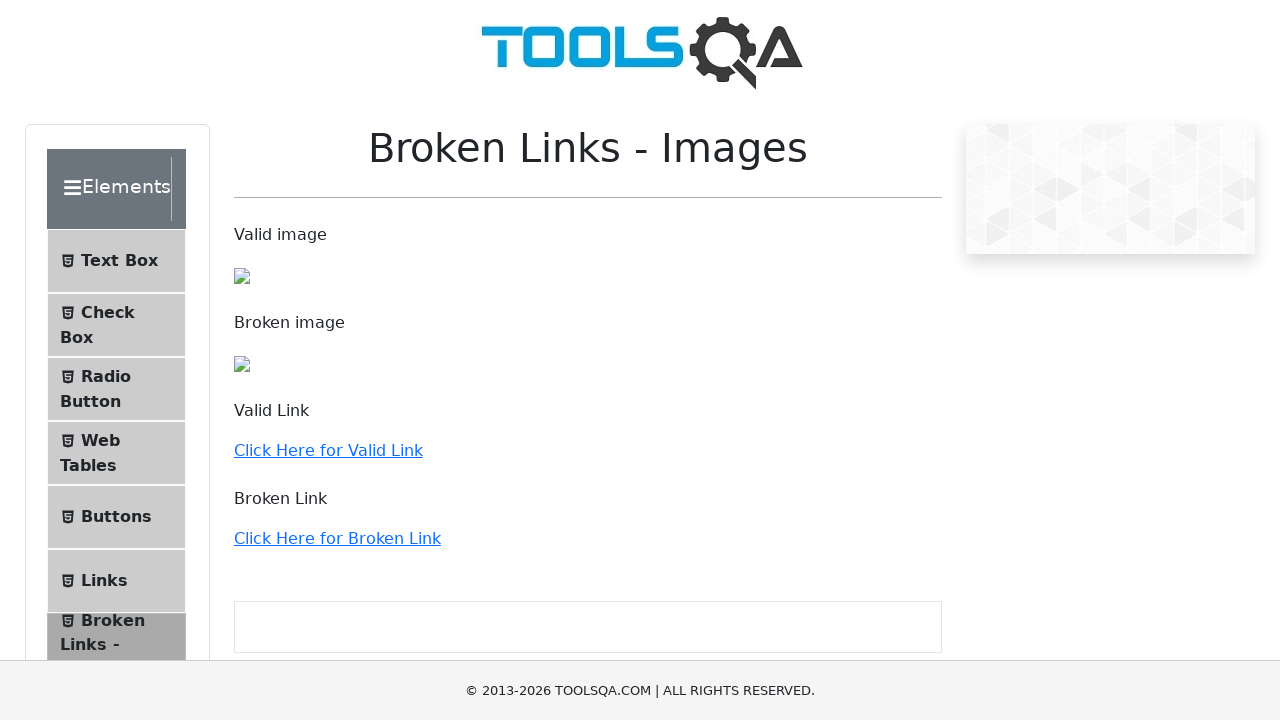

Clicked the valid link at (328, 450) on xpath=//a[text()='Click Here for Valid Link']
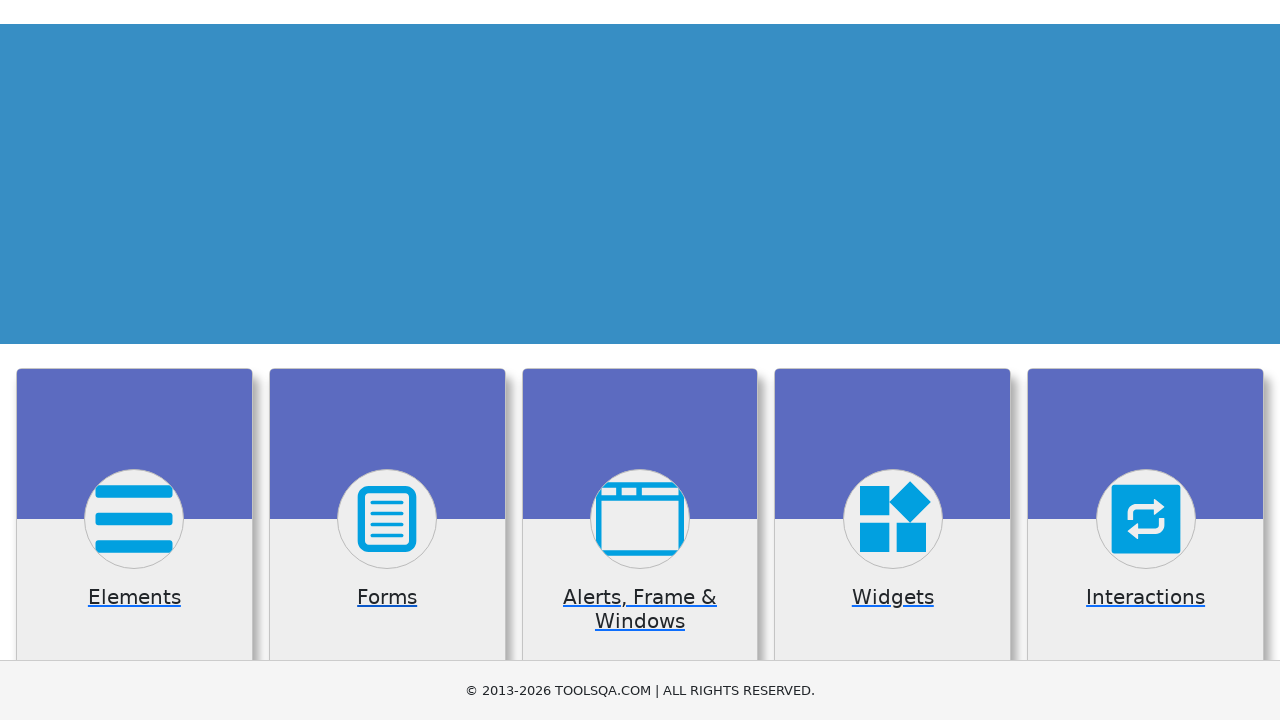

Waited for page load to complete after clicking valid link
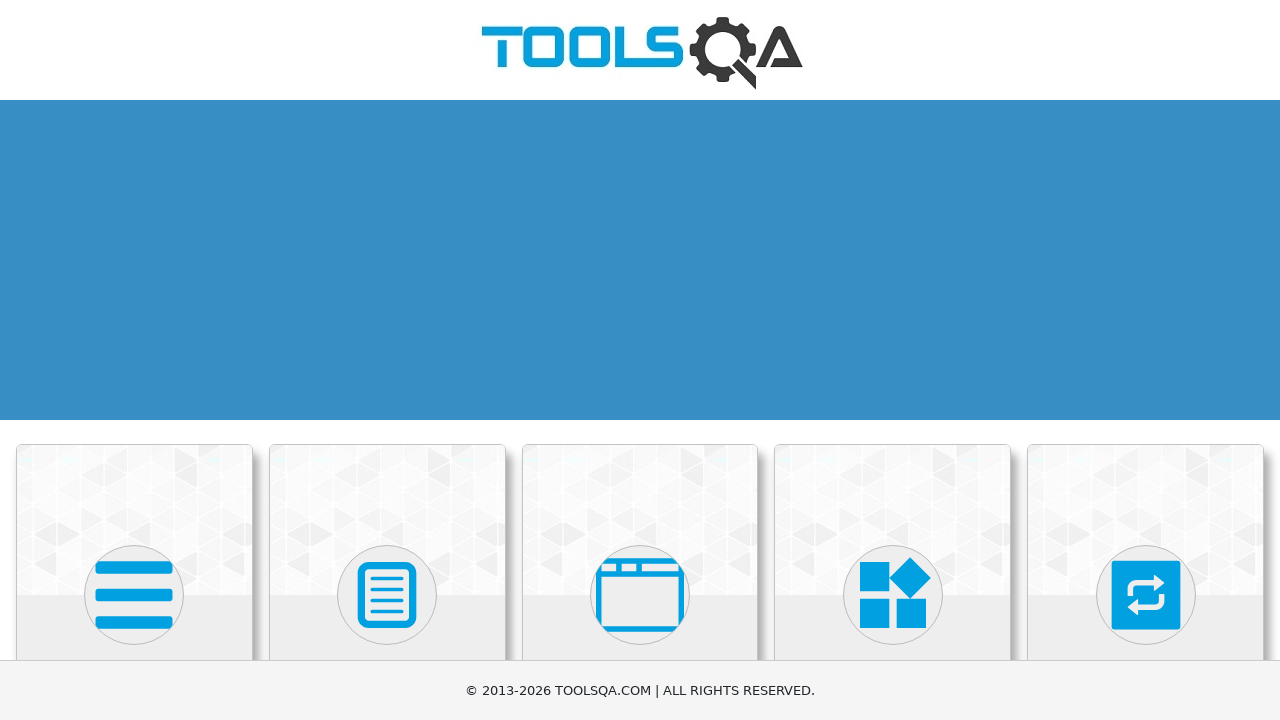

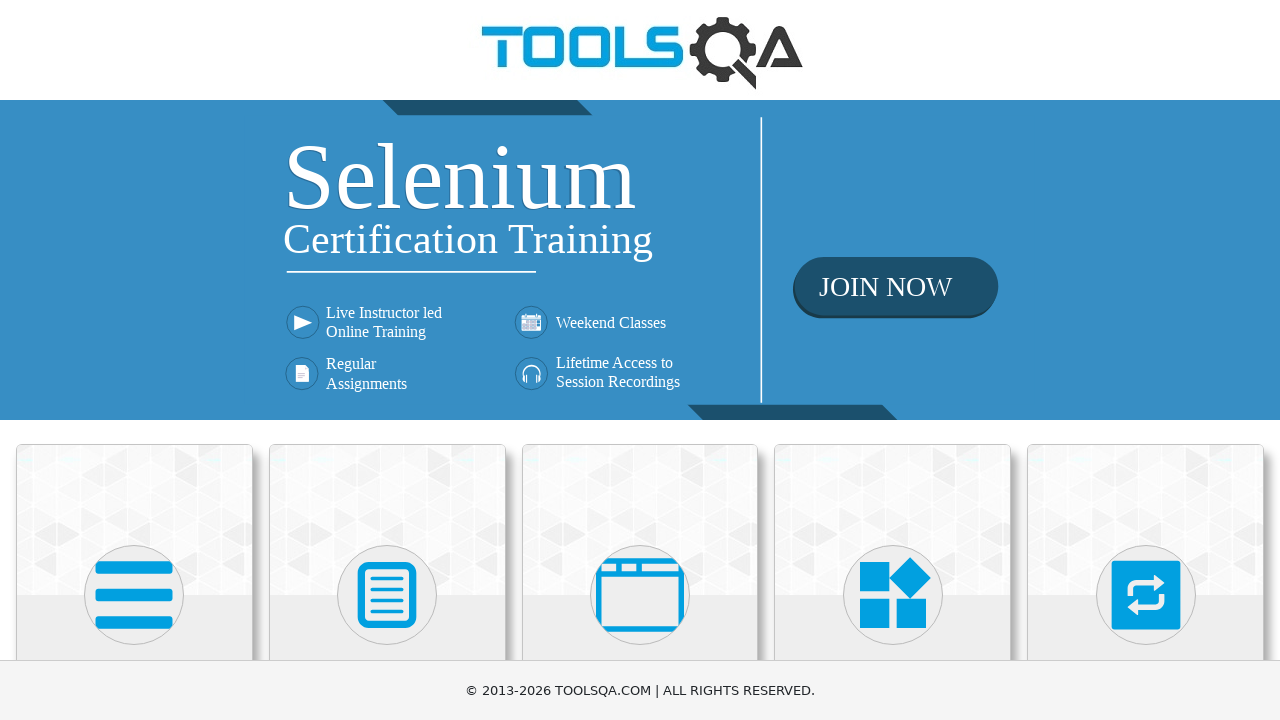